Tests handling a JavaScript prompt alert by entering text and accepting it

Starting URL: https://practice.cydeo.com/javascript_alerts

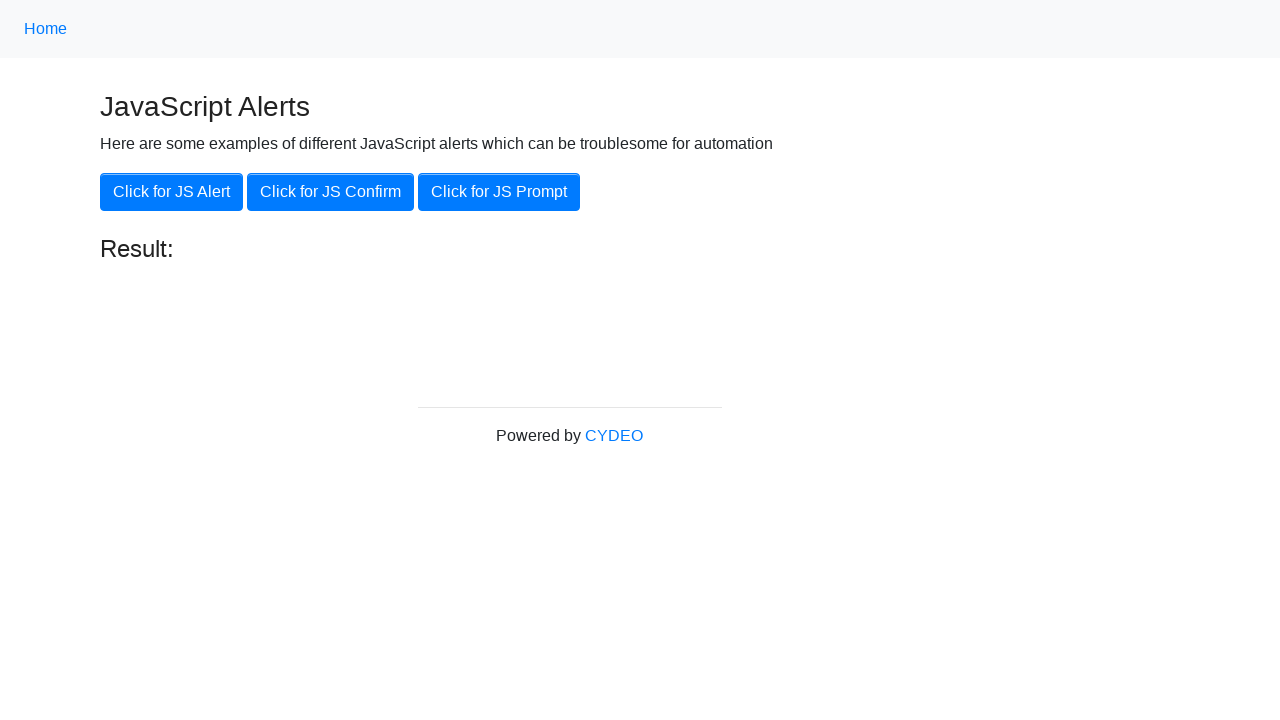

Set up dialog handler to accept prompt with text 'CYDEO'
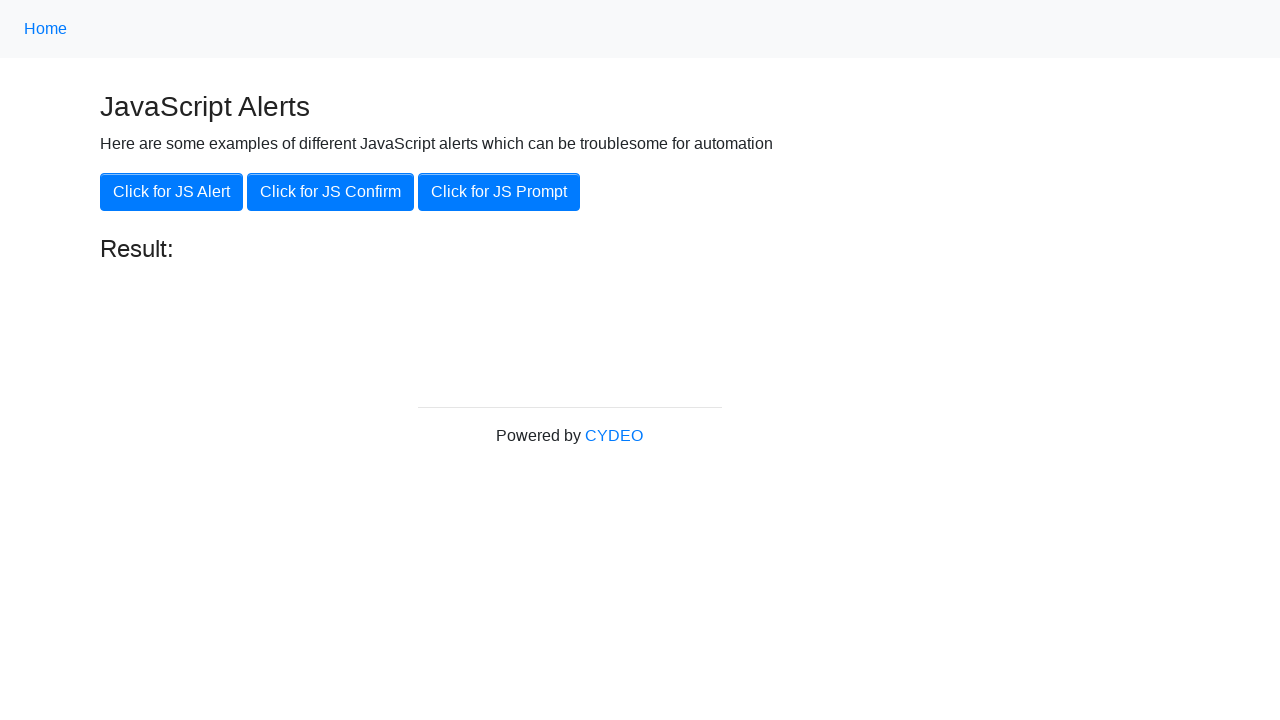

Clicked the JS Prompt button at (499, 192) on xpath=//button[@onclick='jsPrompt()']
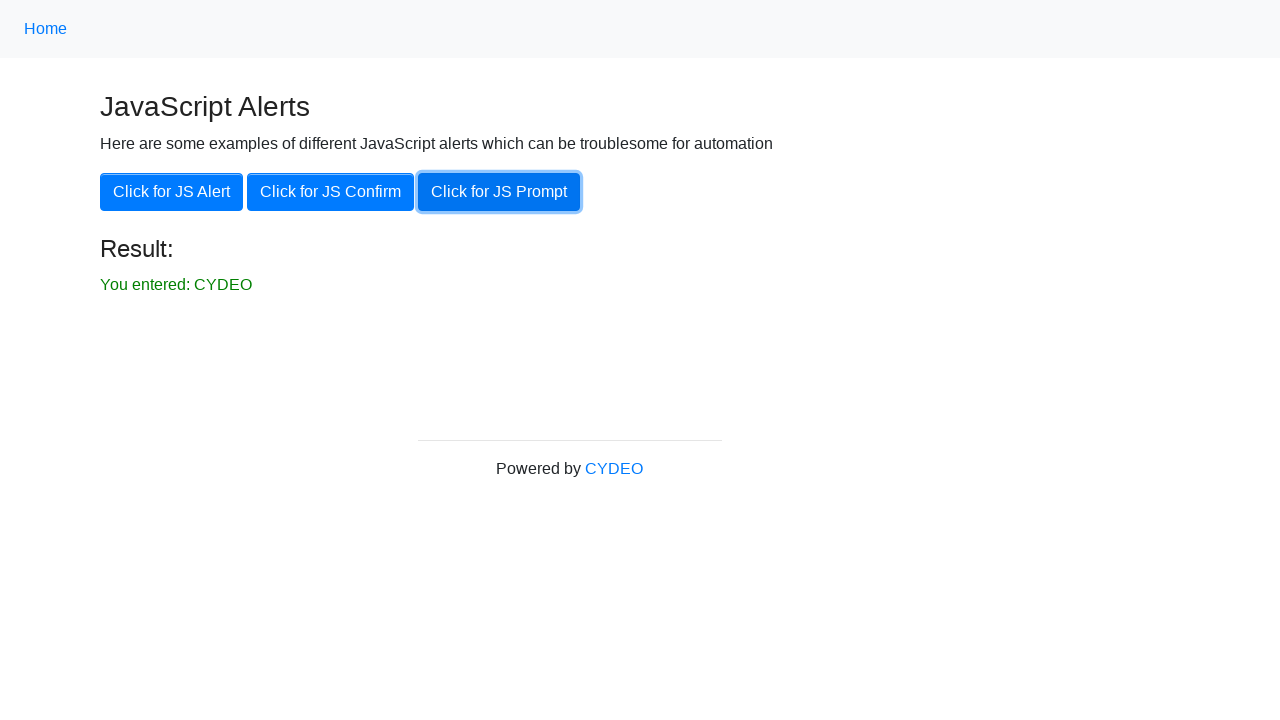

Waited 500ms for prompt dialog to be processed
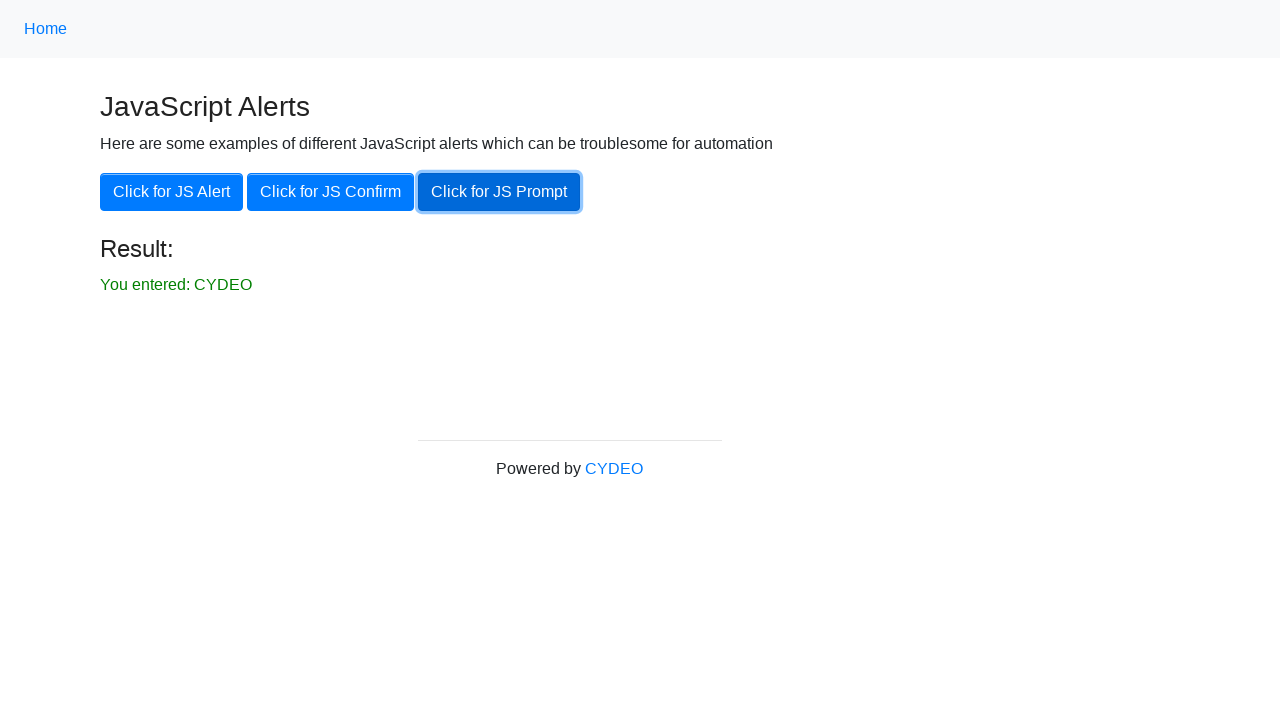

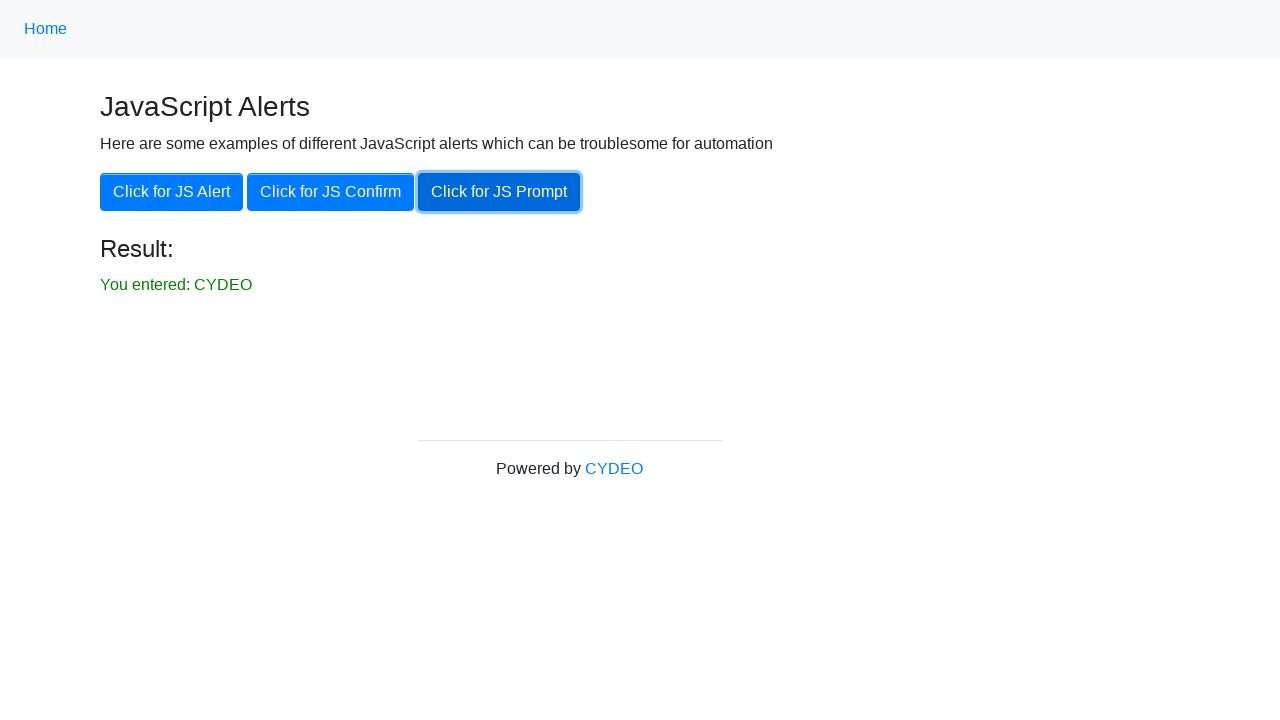